Tests notification messages by navigating to the page and clicking the link to generate notifications

Starting URL: https://the-internet.herokuapp.com/

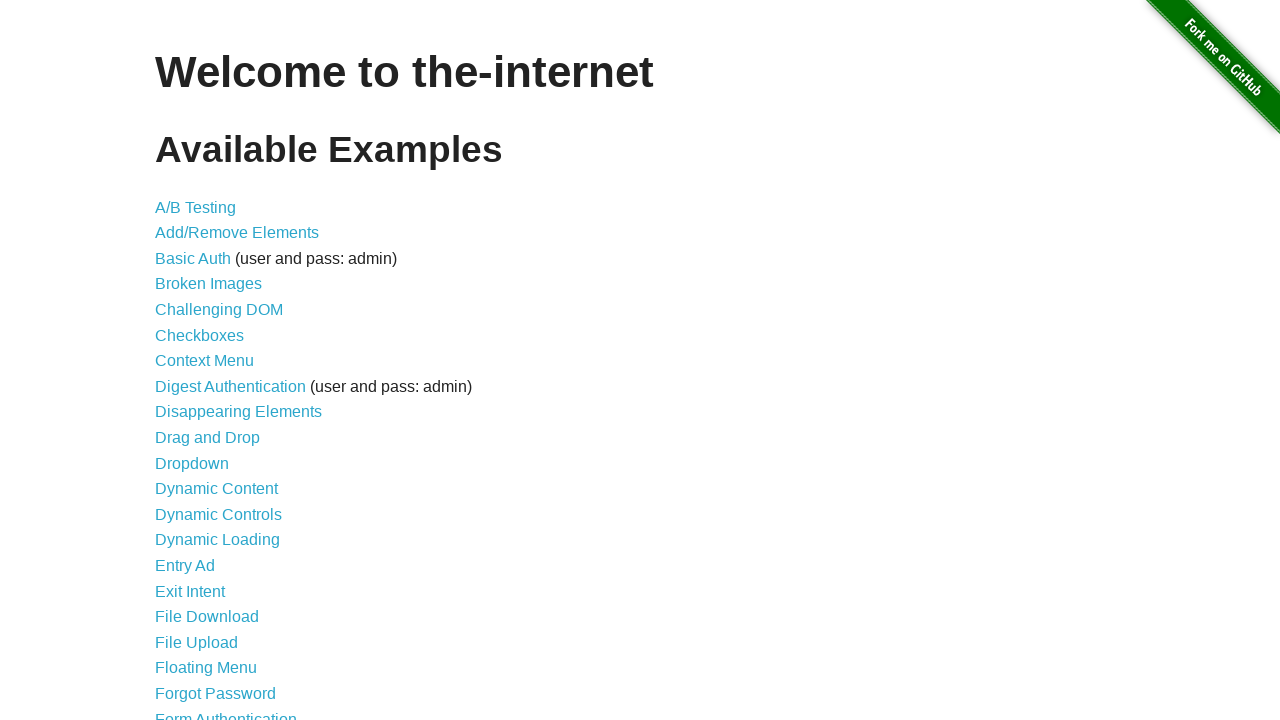

Navigated to the-internet.herokuapp.com home page
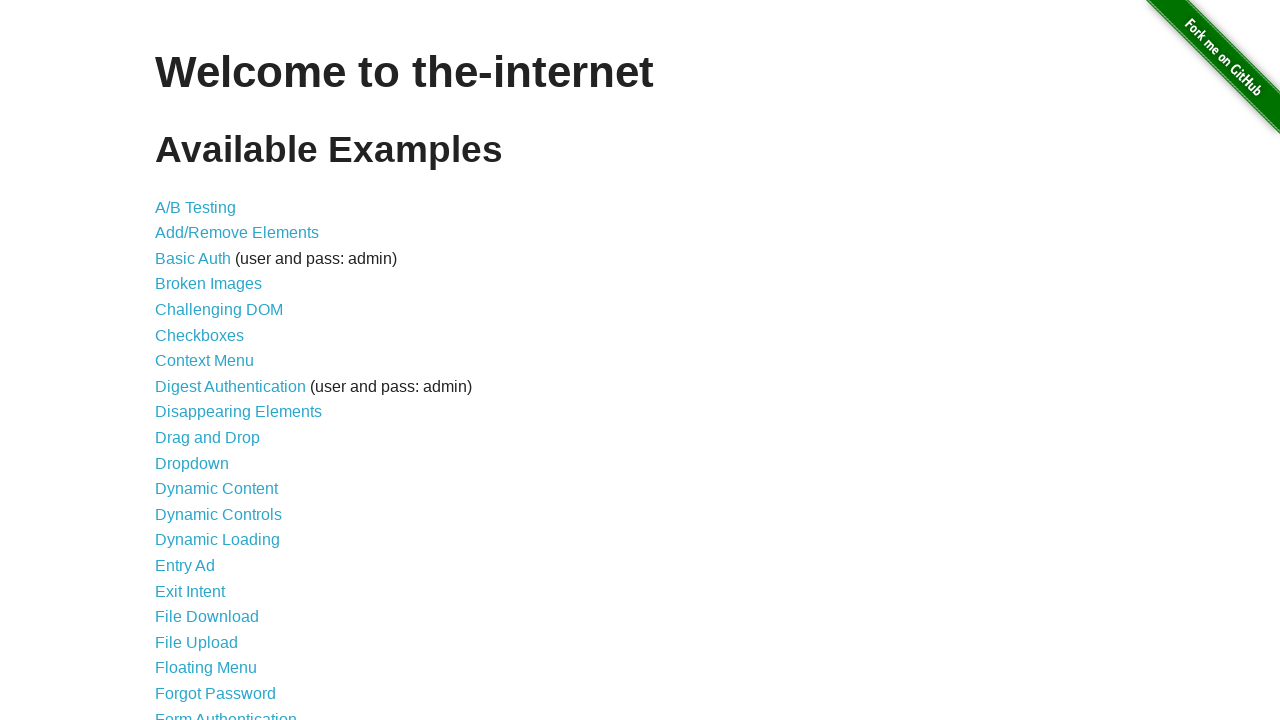

Clicked on Notification Messages link at (234, 420) on a:has-text('Notification Messages')
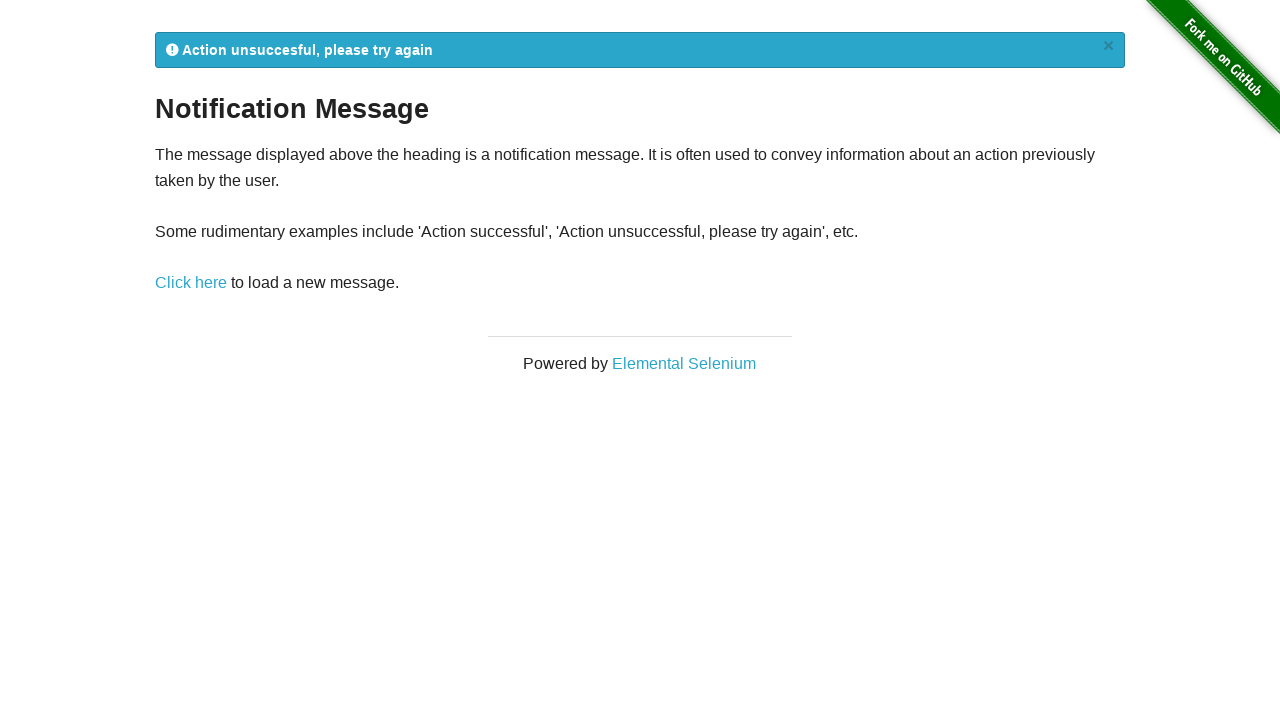

Notification messages section loaded
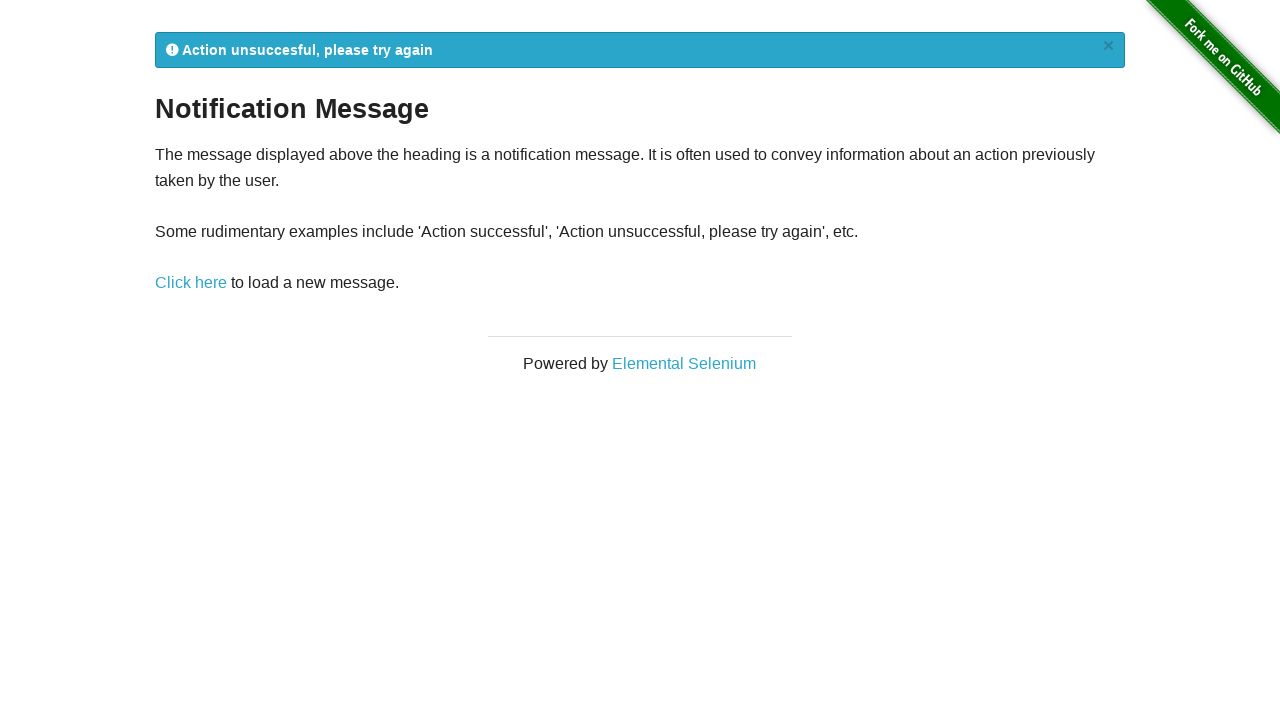

Clicked 'Click here' link to generate notification at (191, 283) on a:has-text('Click here')
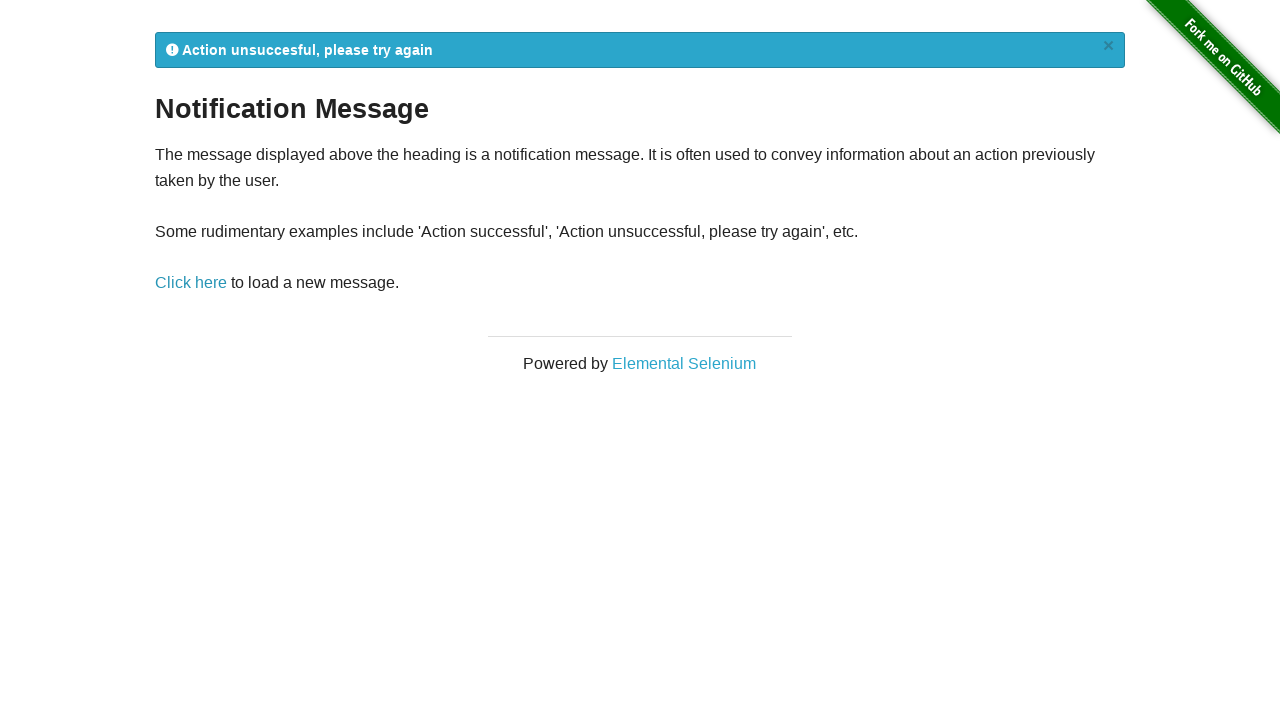

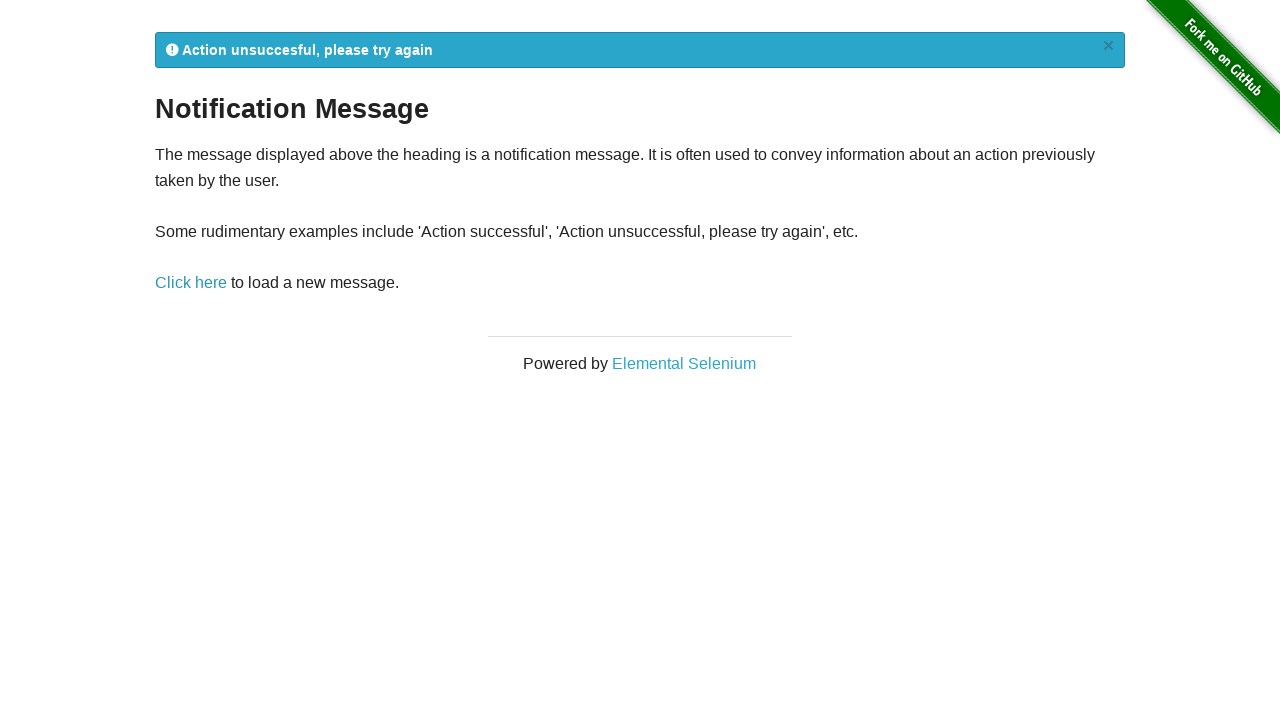